Tests a text box form by filling in name, email, current address, and permanent address fields, then submitting the form.

Starting URL: https://demoqa.com/text-box

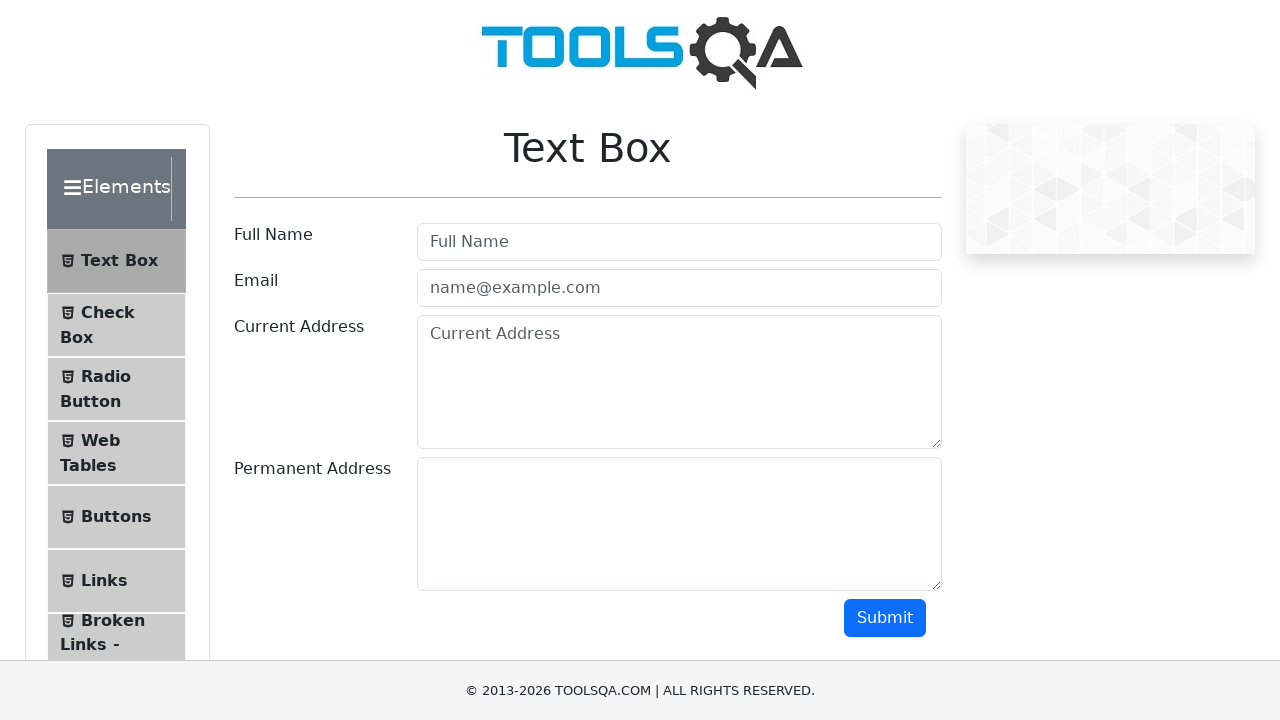

Filled full name field with 'Aftab Mustafa' on #userName
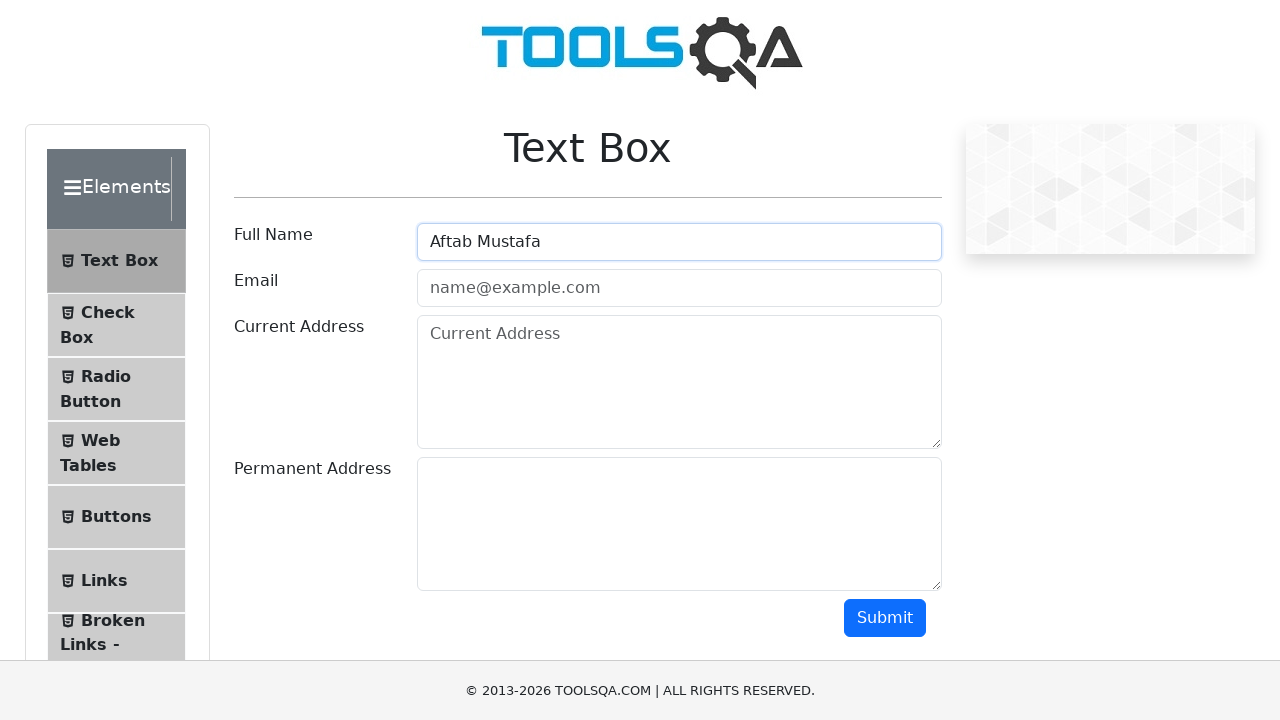

Filled email field with 'email@gmail.com' on #userEmail
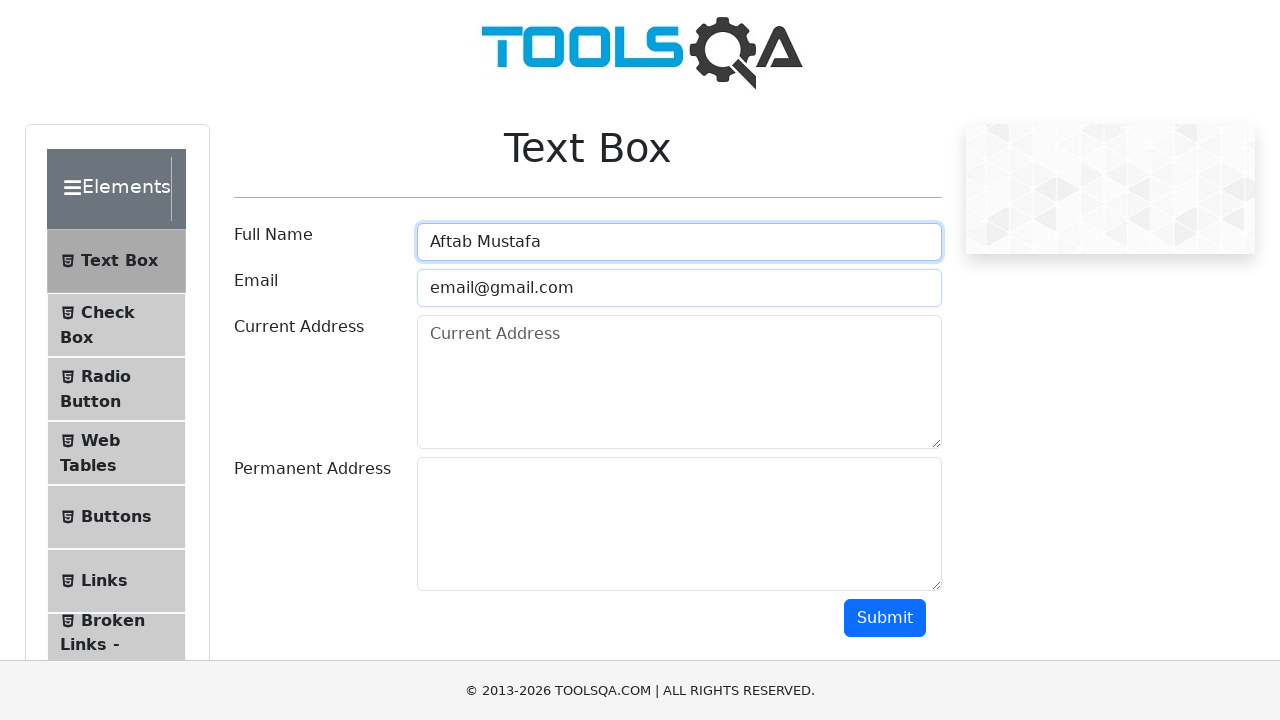

Filled current address field with 'Current Address 1' on #currentAddress
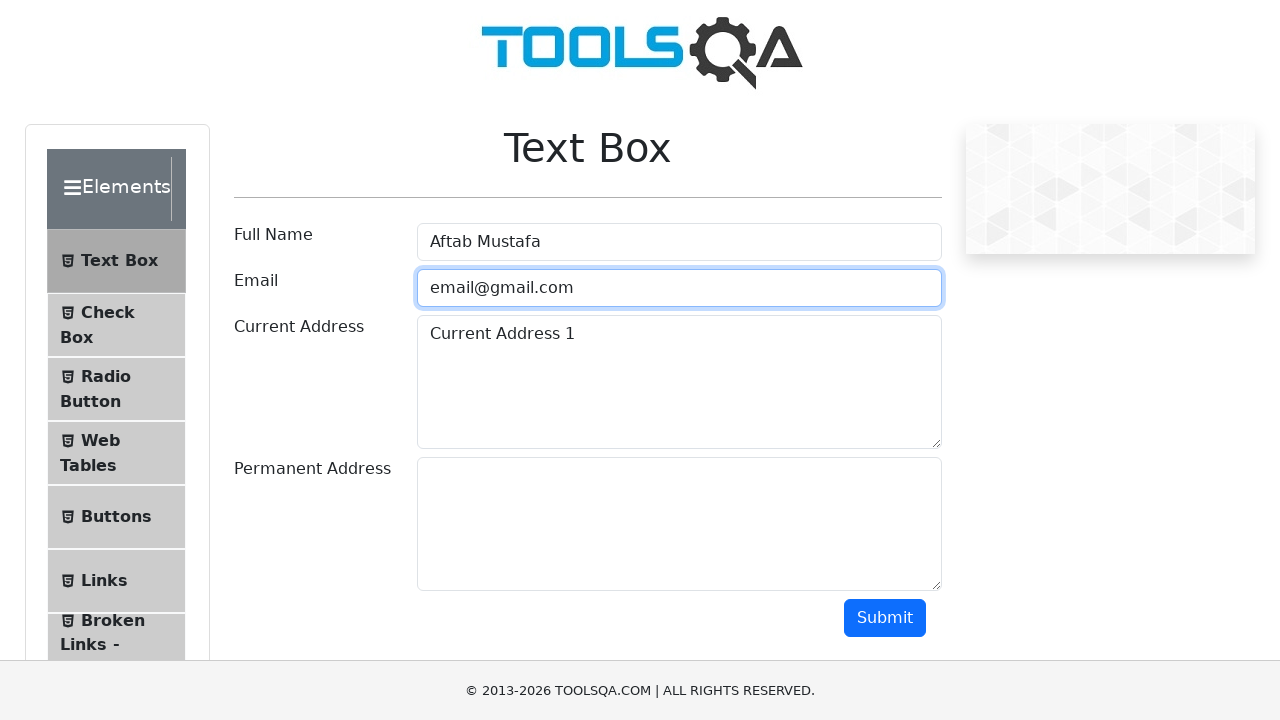

Filled permanent address field with 'Permanent Address 2' on #permanentAddress
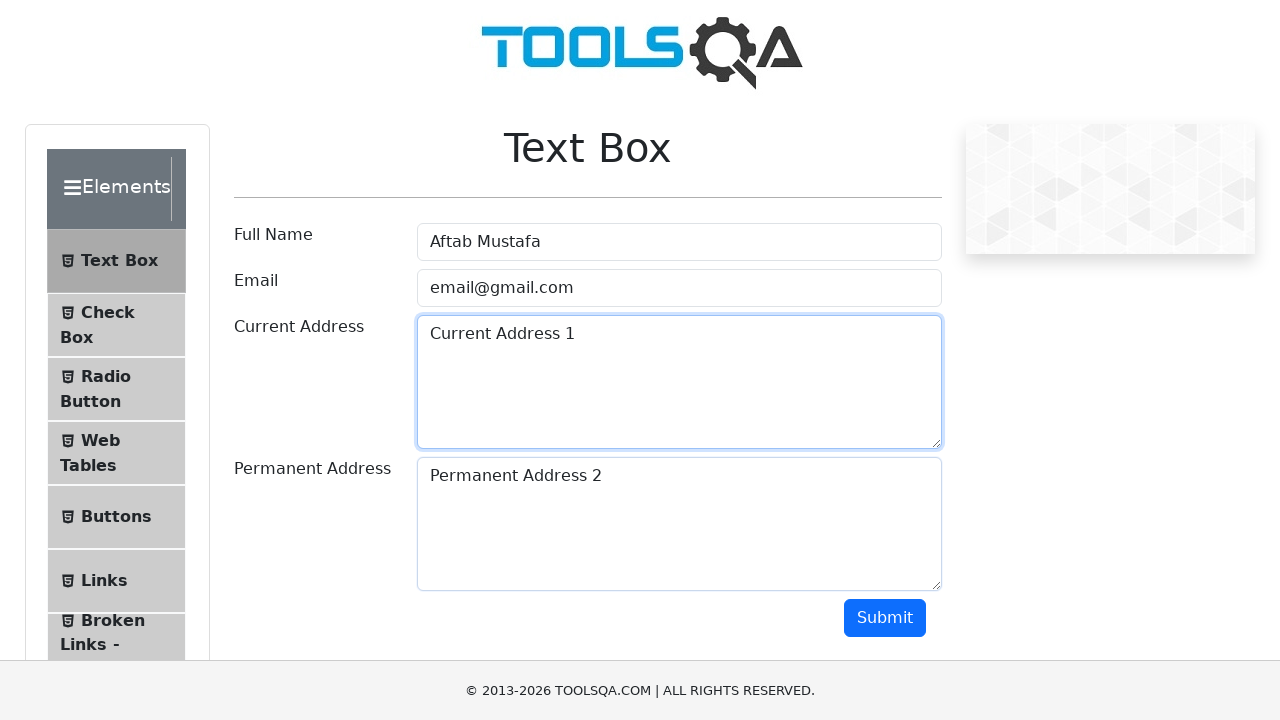

Scrolled down 200 pixels to reveal submit button
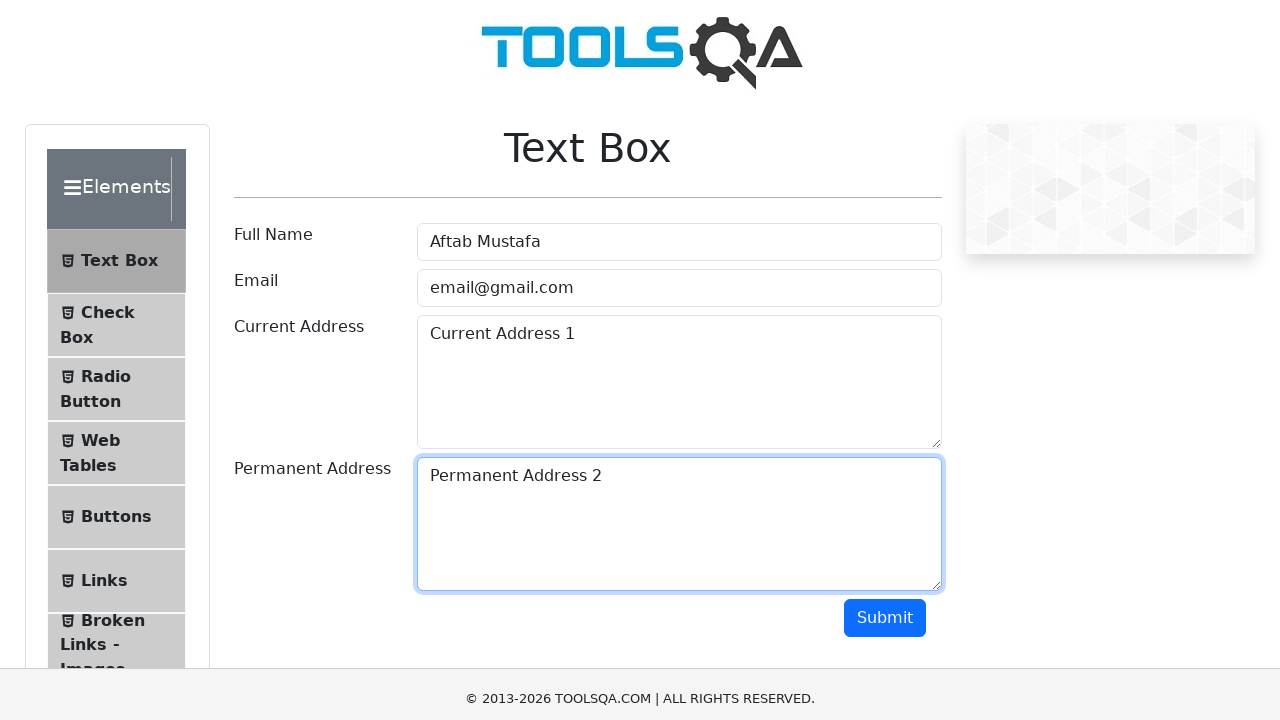

Clicked submit button to submit the form at (885, 418) on #submit
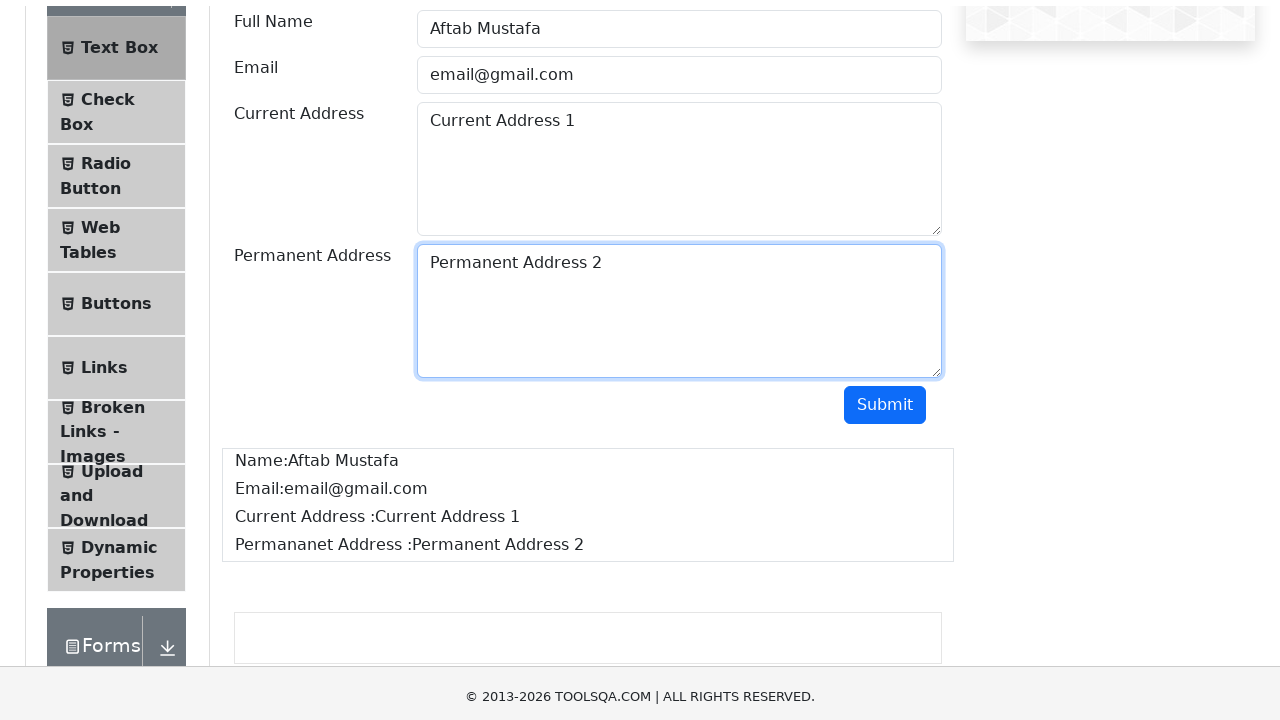

Form submission completed and output section loaded
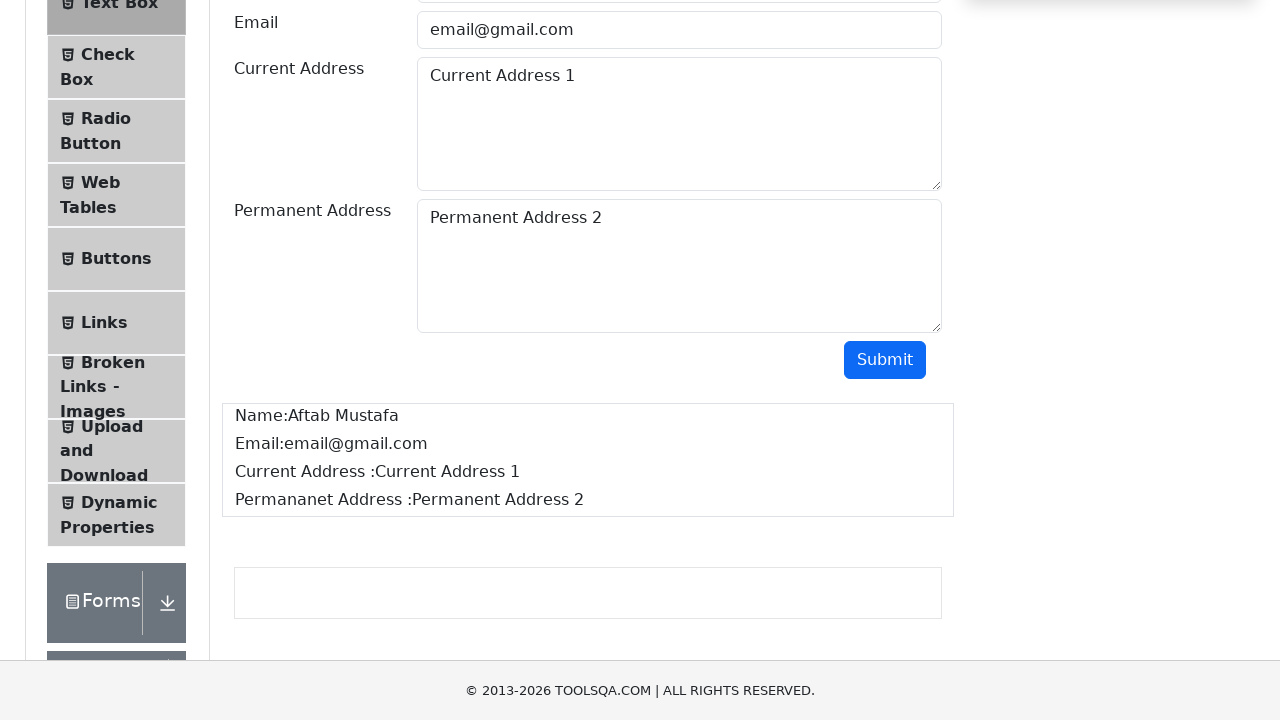

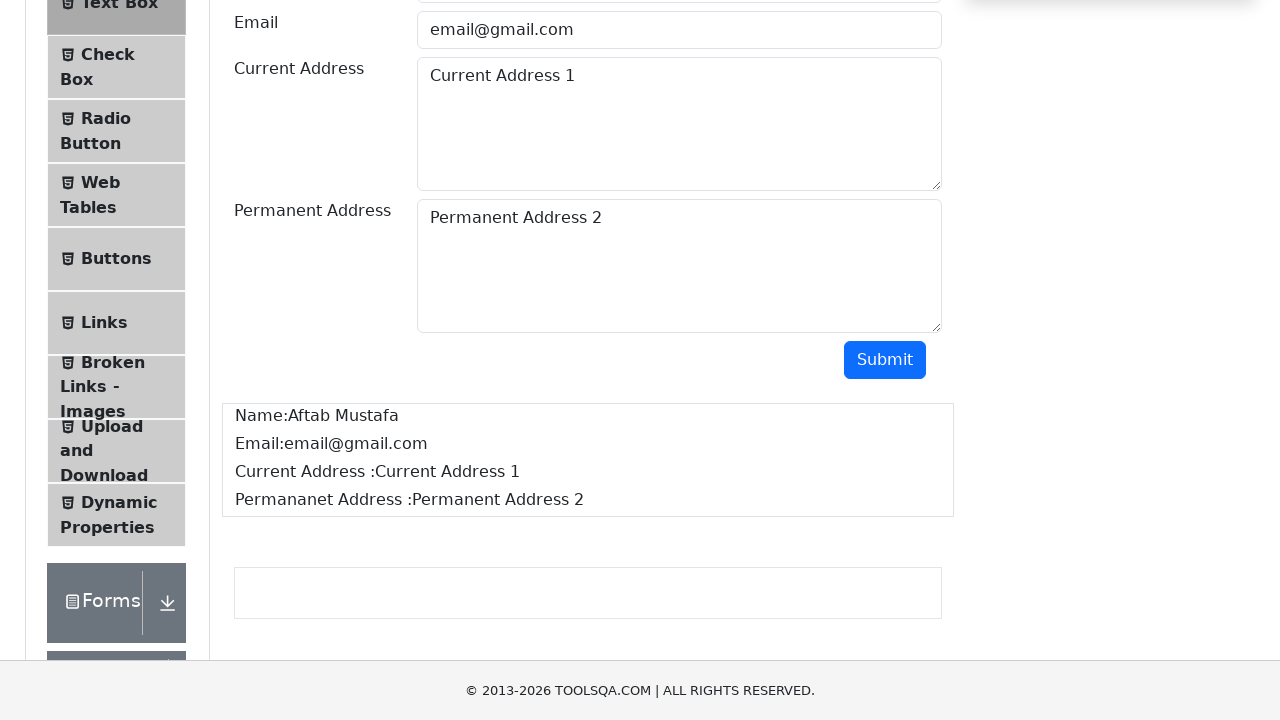